Tests that the username input field has a maxlength attribute of 40 characters.

Starting URL: https://anatoly-karpovich.github.io/demo-login-form/

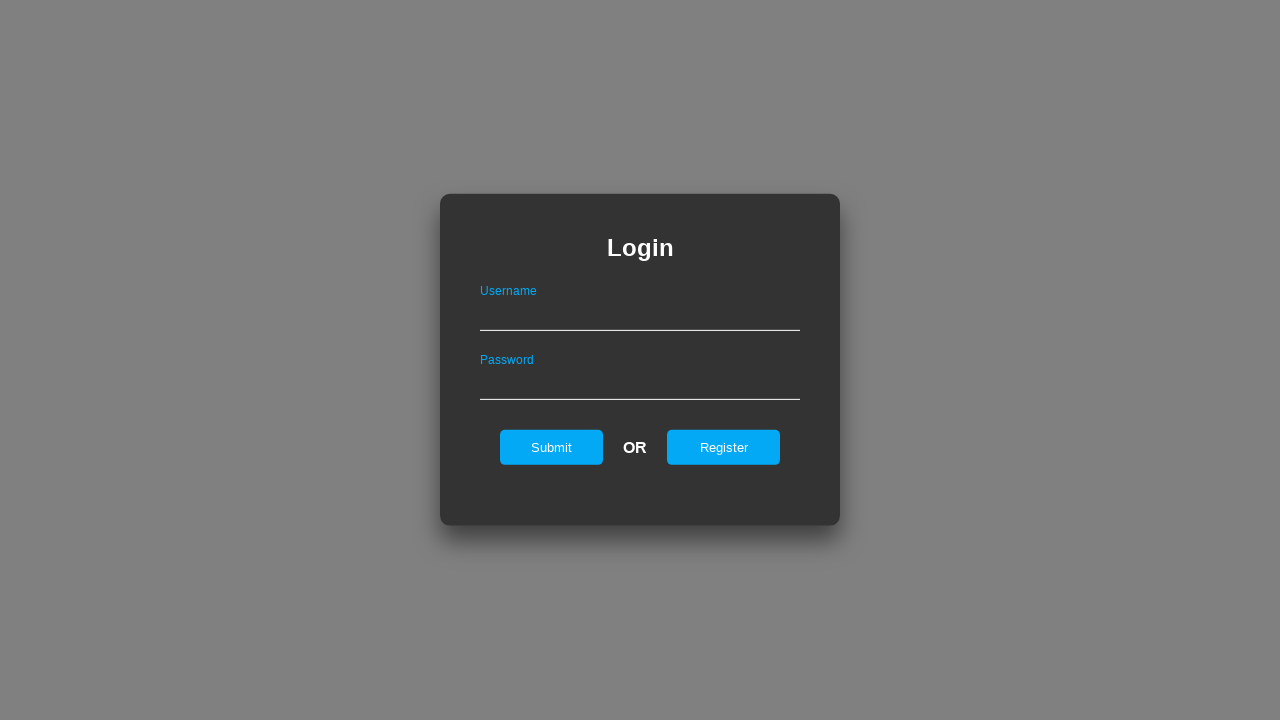

Clicked register button to show registration form at (724, 447) on #registerOnLogin
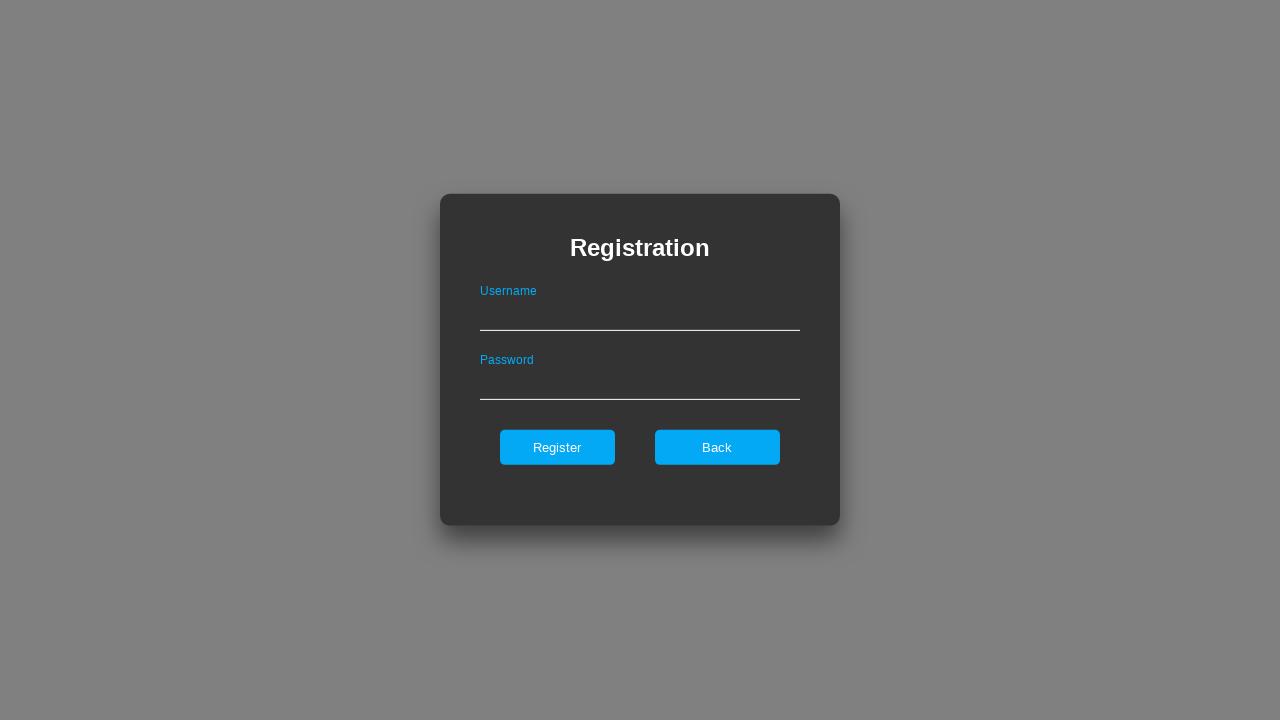

Verified username field has maxlength attribute of 40 characters
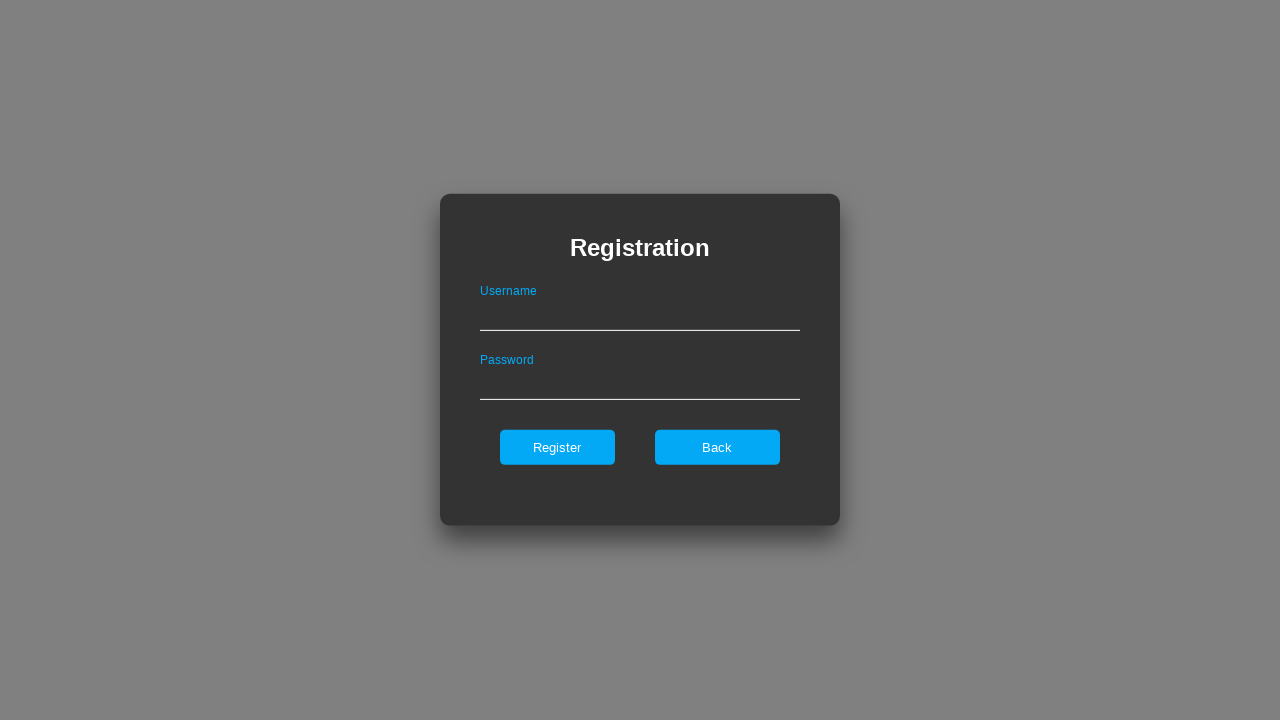

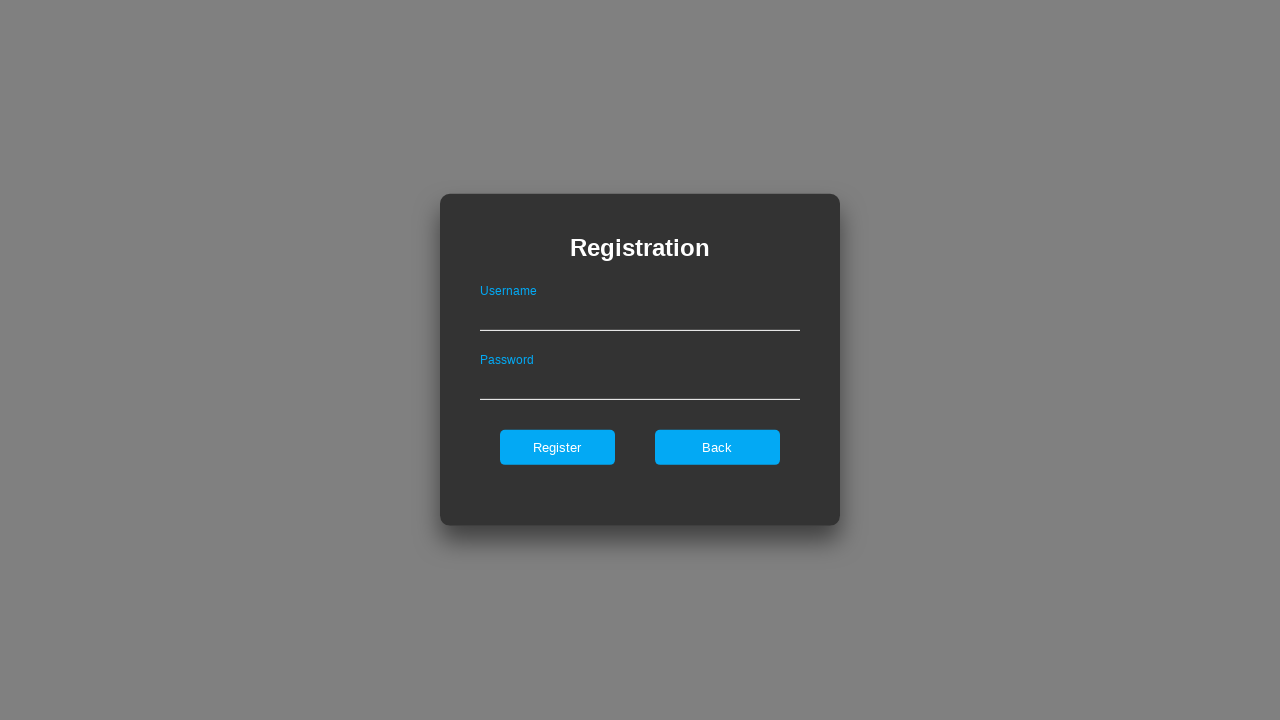